Navigates to a Selenium practice page and verifies the page title and first name input field placeholder text

Starting URL: https://www.tutorialspoint.com/selenium/practice/selenium_automation_practice.php

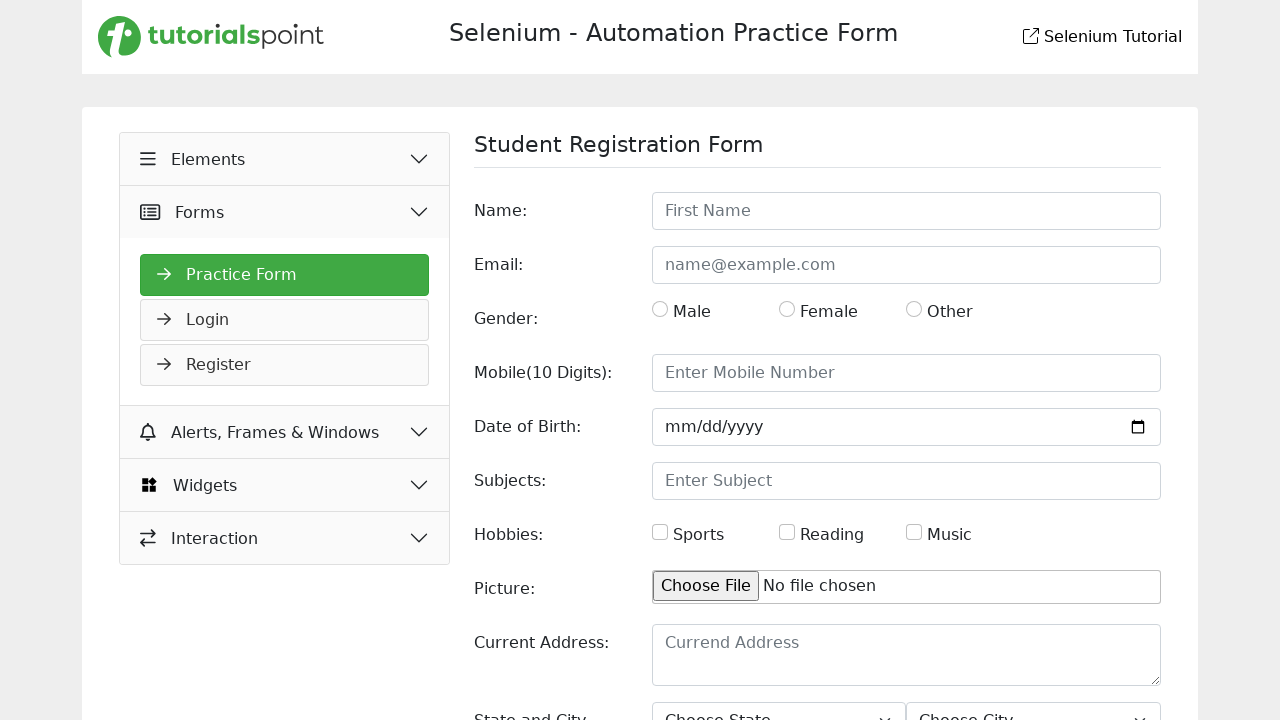

Navigated to Selenium practice page
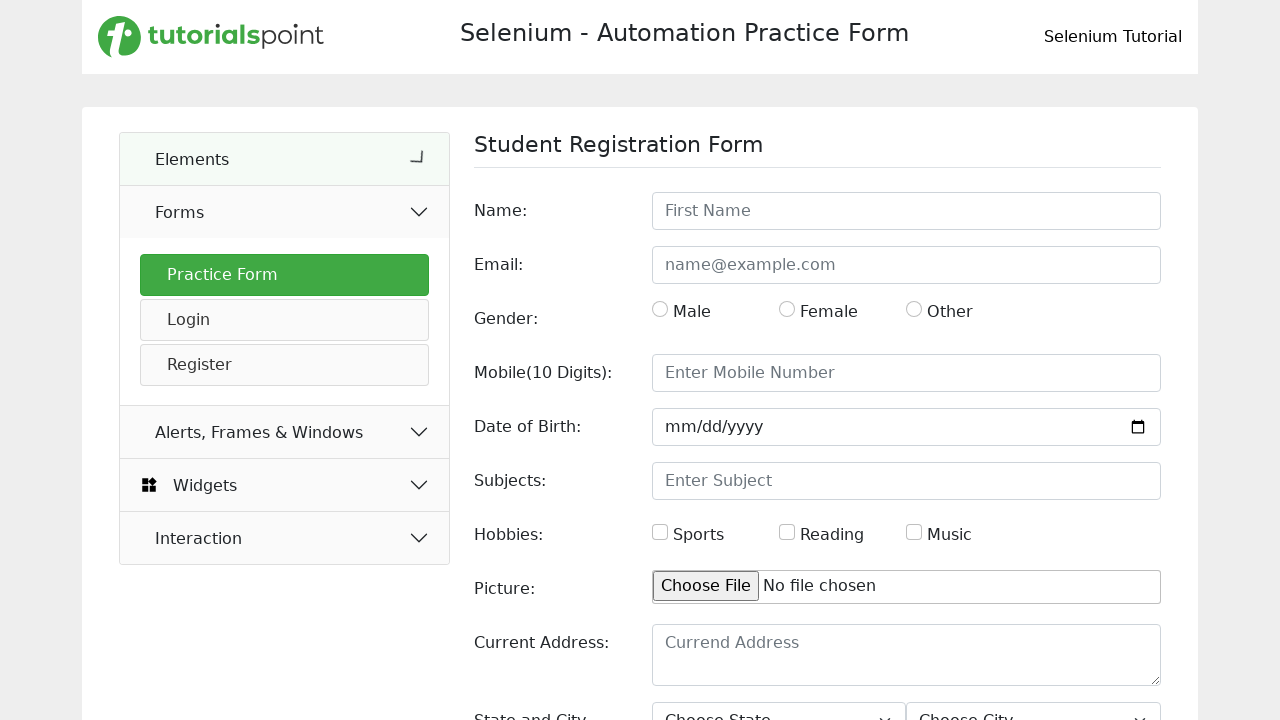

Verified page title is 'Selenium Practice - Student Registration Form'
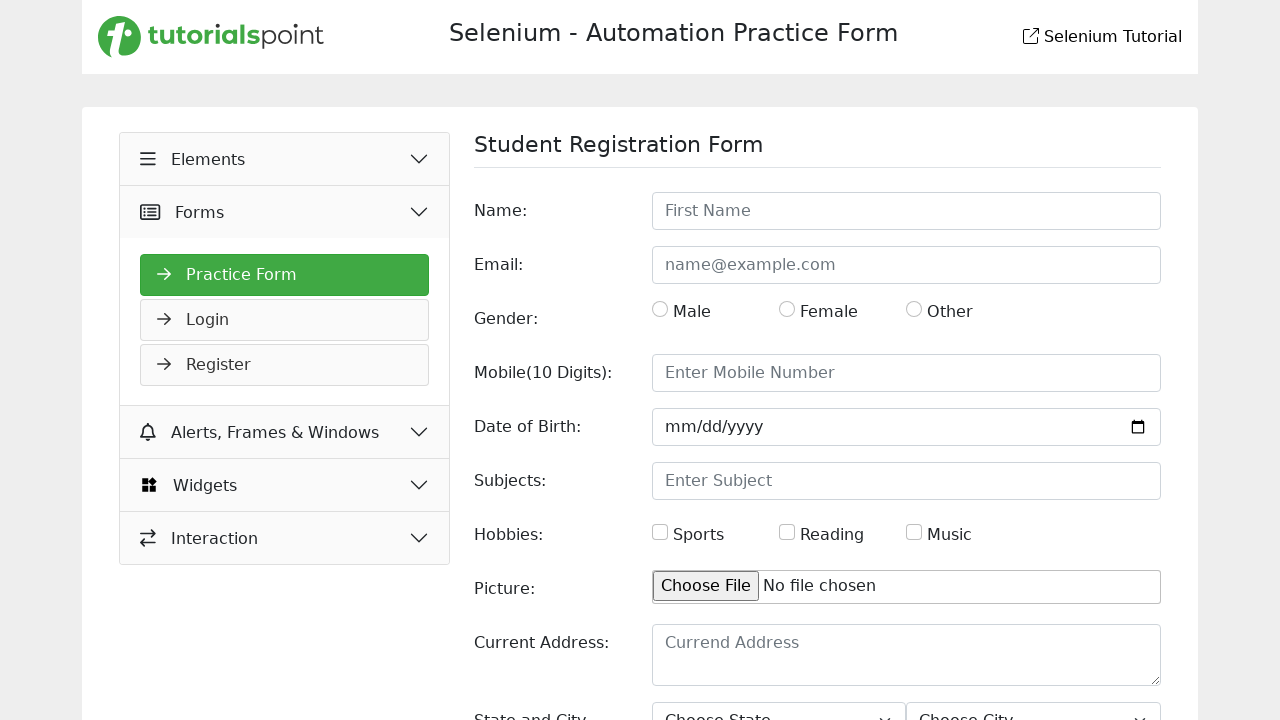

Located first name input field
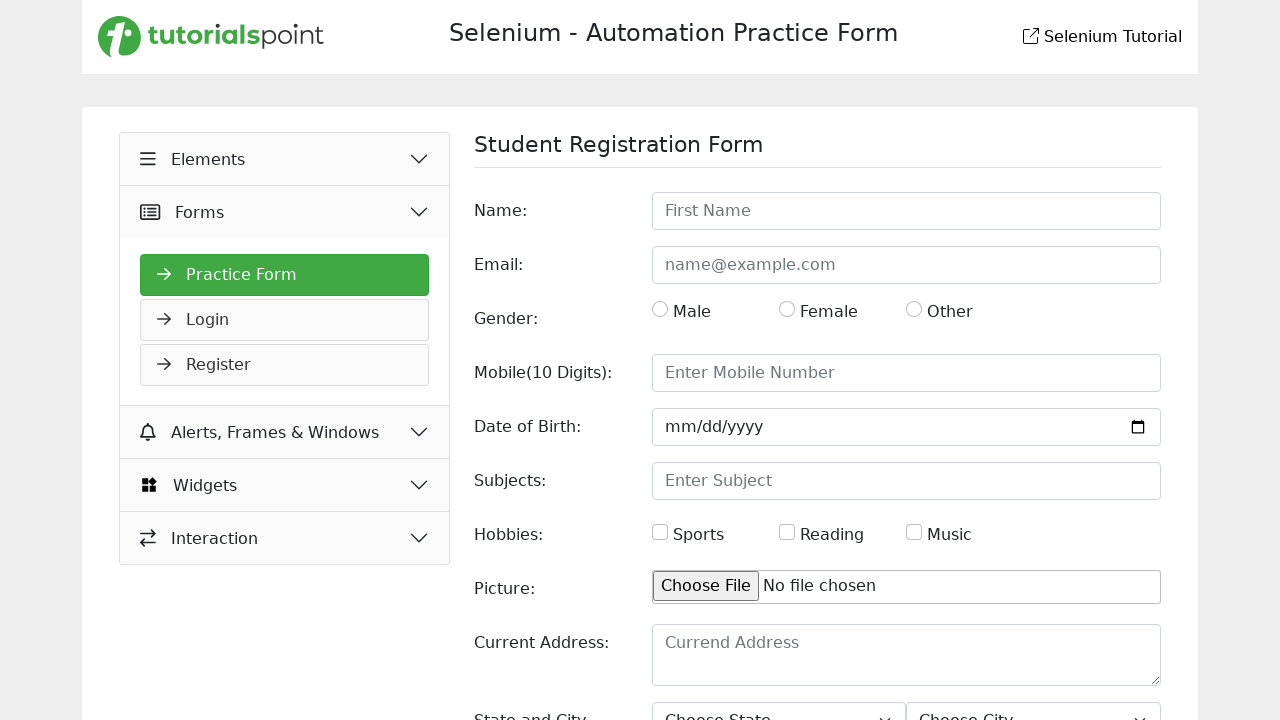

Retrieved placeholder attribute from first name input field
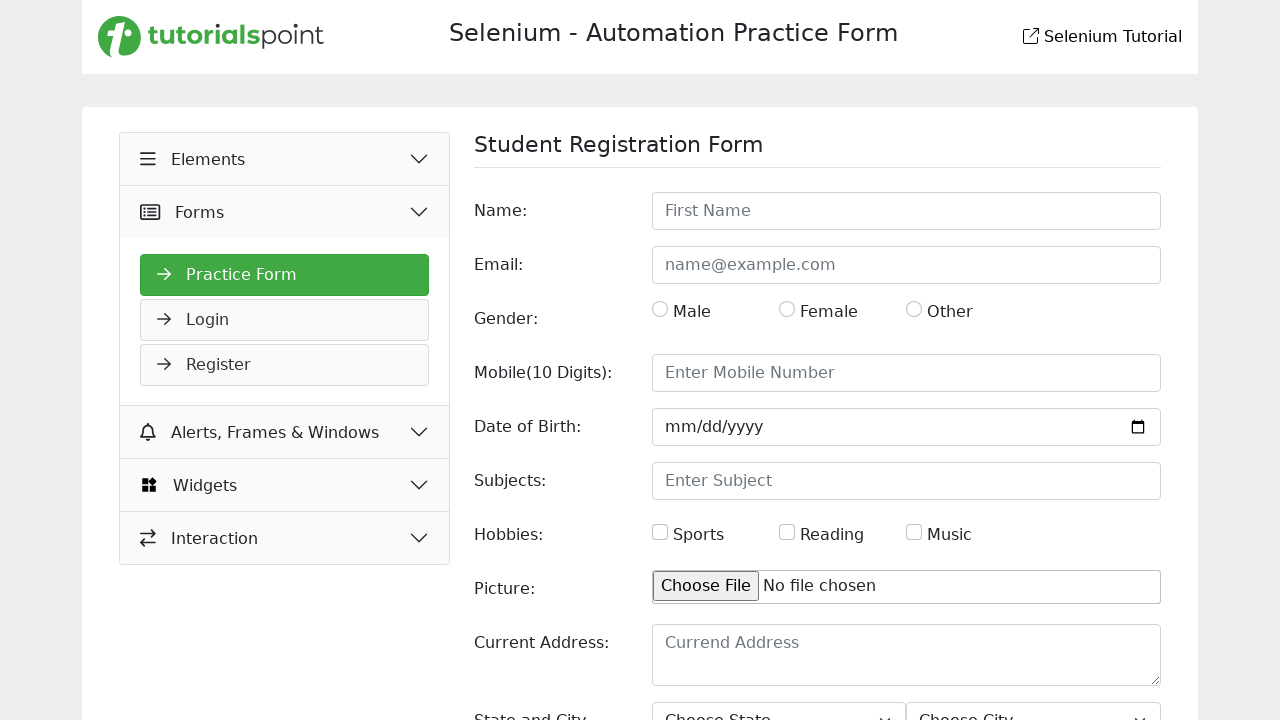

Verified first name input placeholder text is 'First Name'
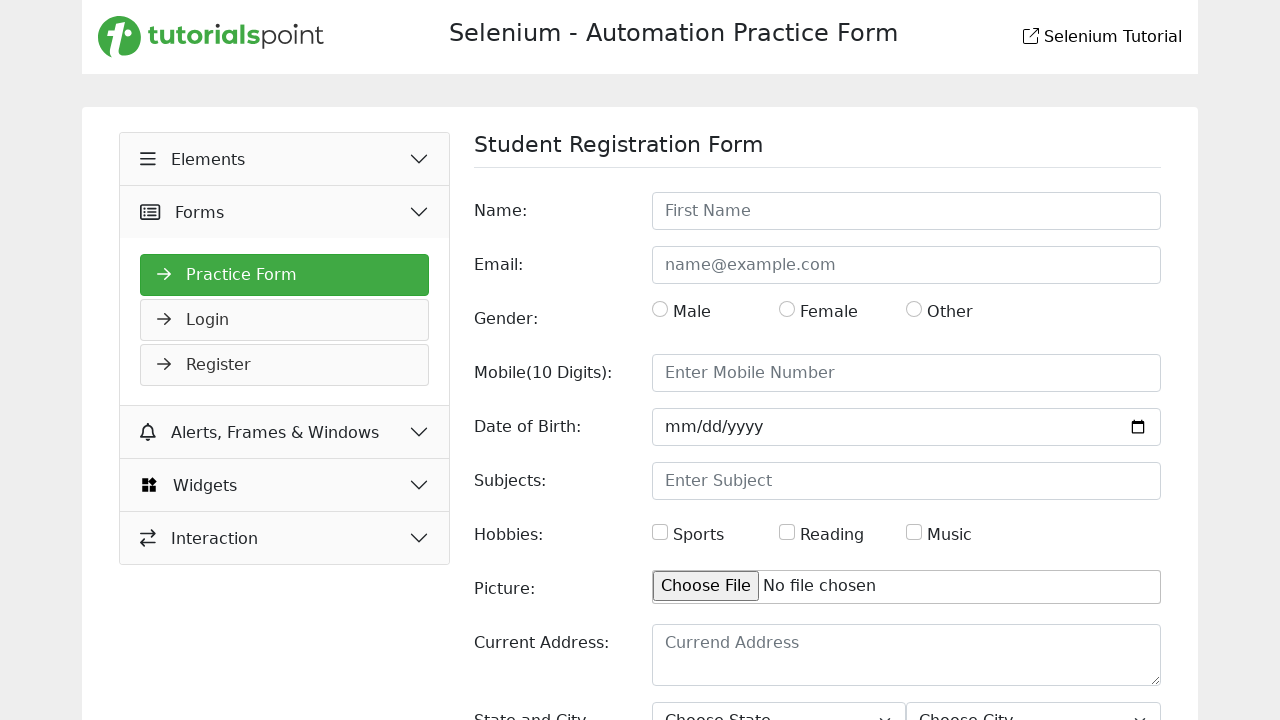

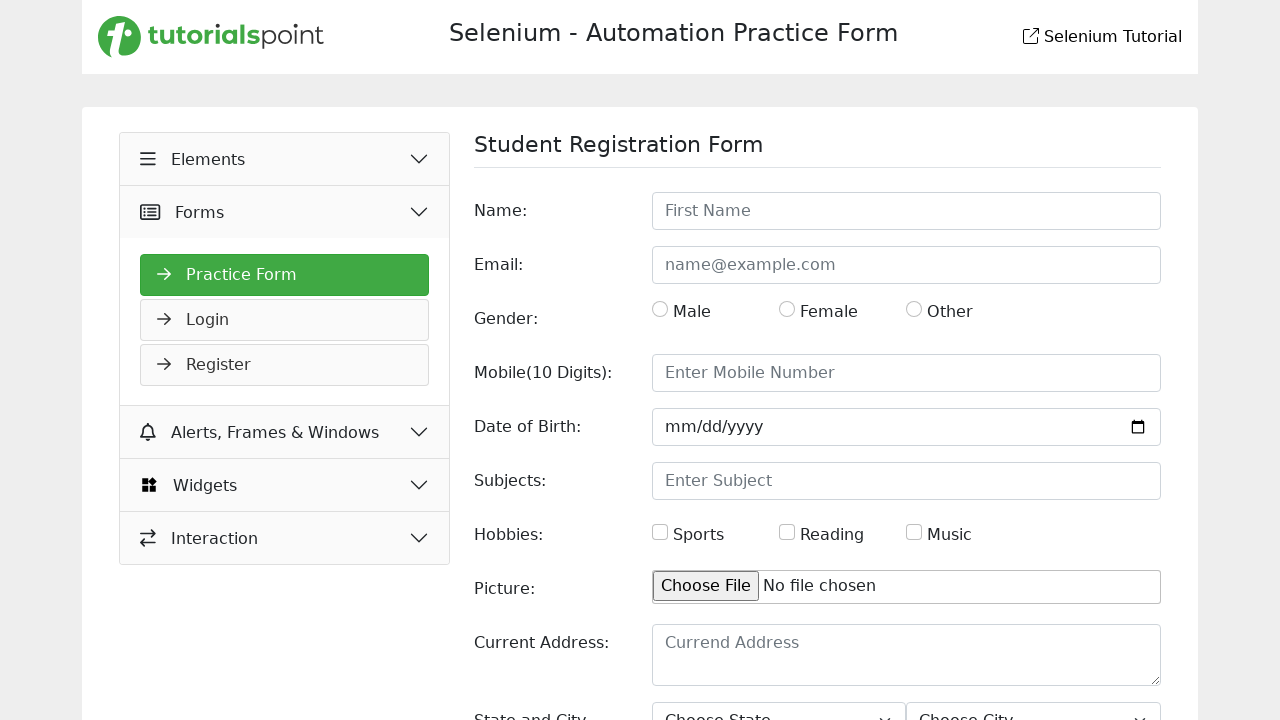